Tests autocomplete functionality by typing a color and selecting from suggestions

Starting URL: https://demoqa.com/auto-complete

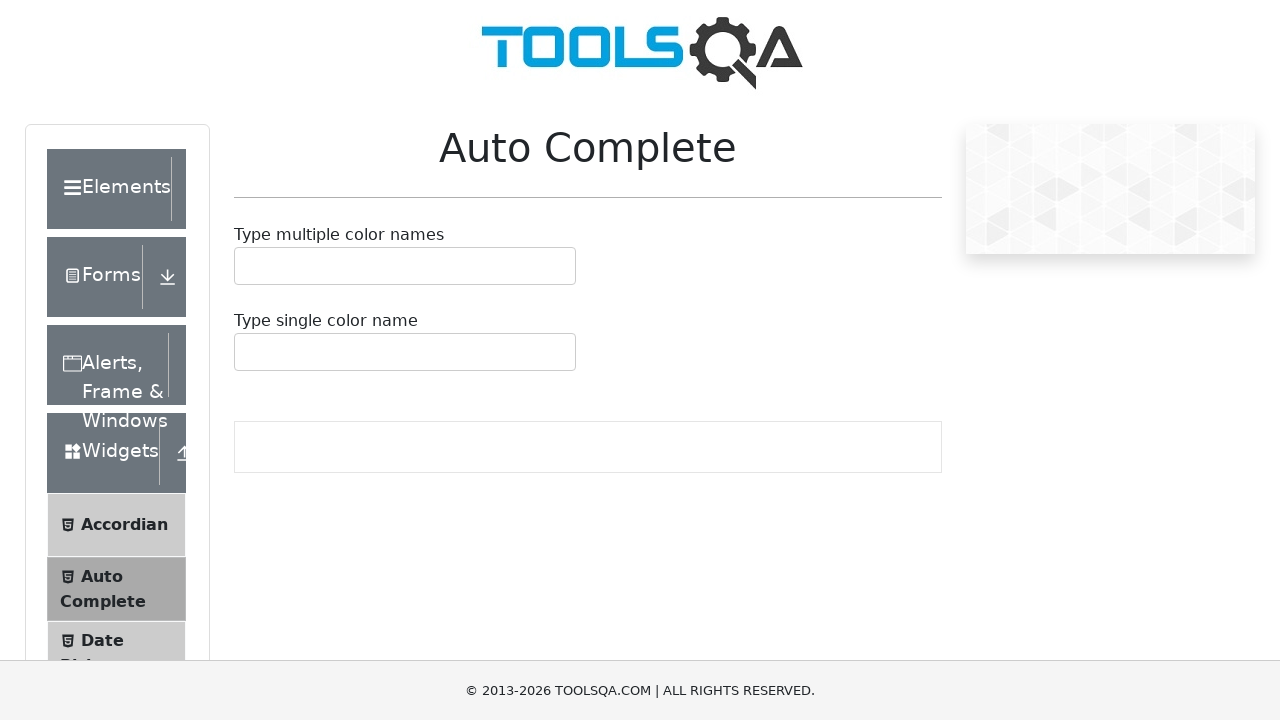

Typed 'bl' in the single autocomplete field on #autoCompleteSingleInput
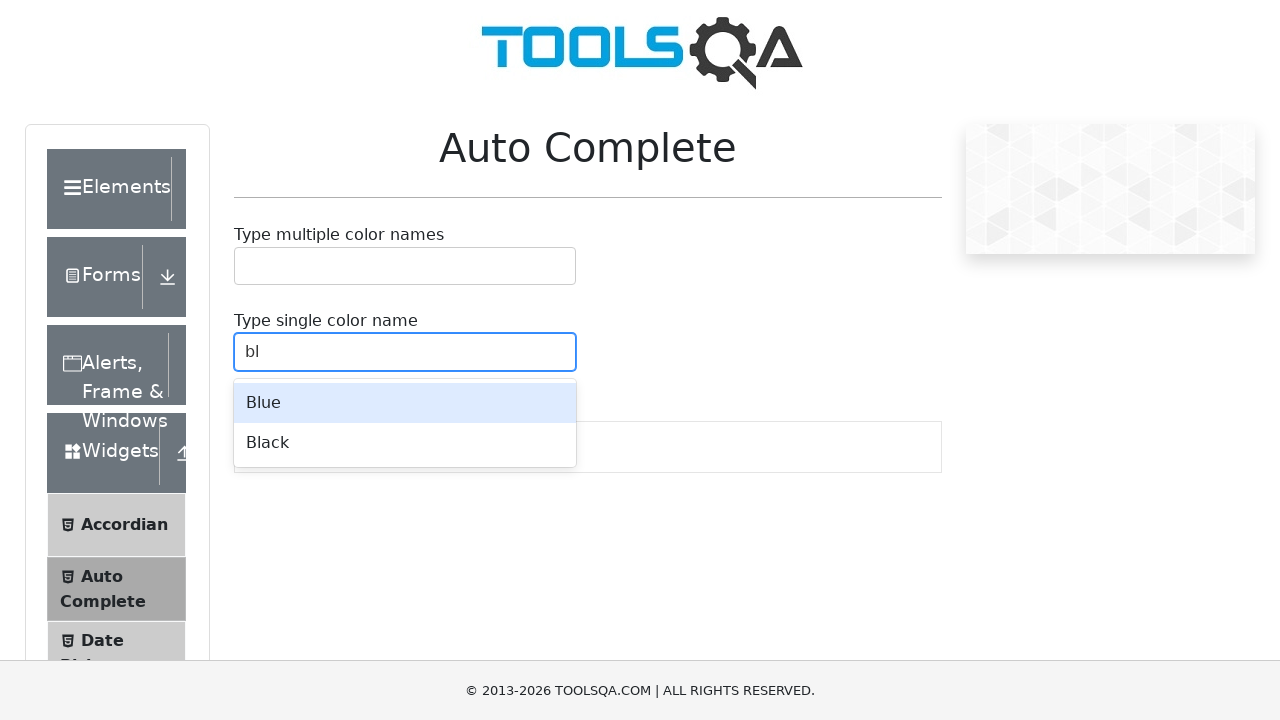

Autocomplete suggestions menu appeared
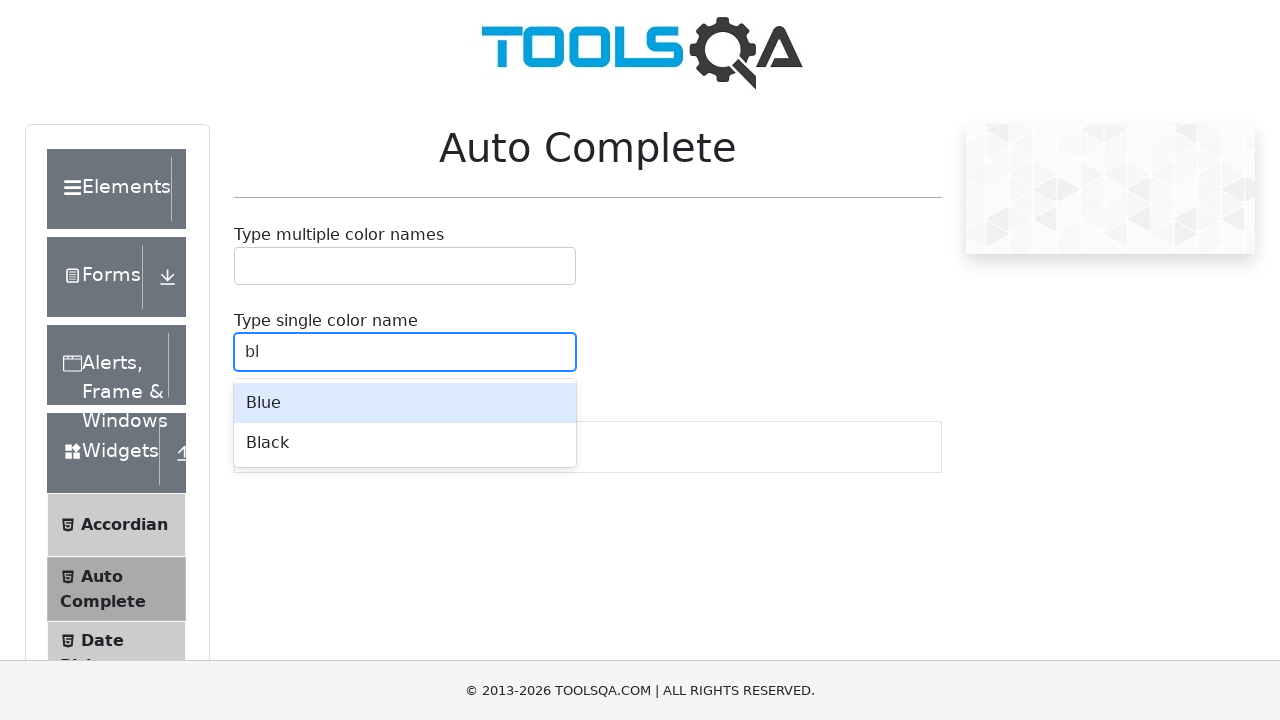

Selected the first color suggestion from autocomplete at (405, 403) on .auto-complete__option >> nth=0
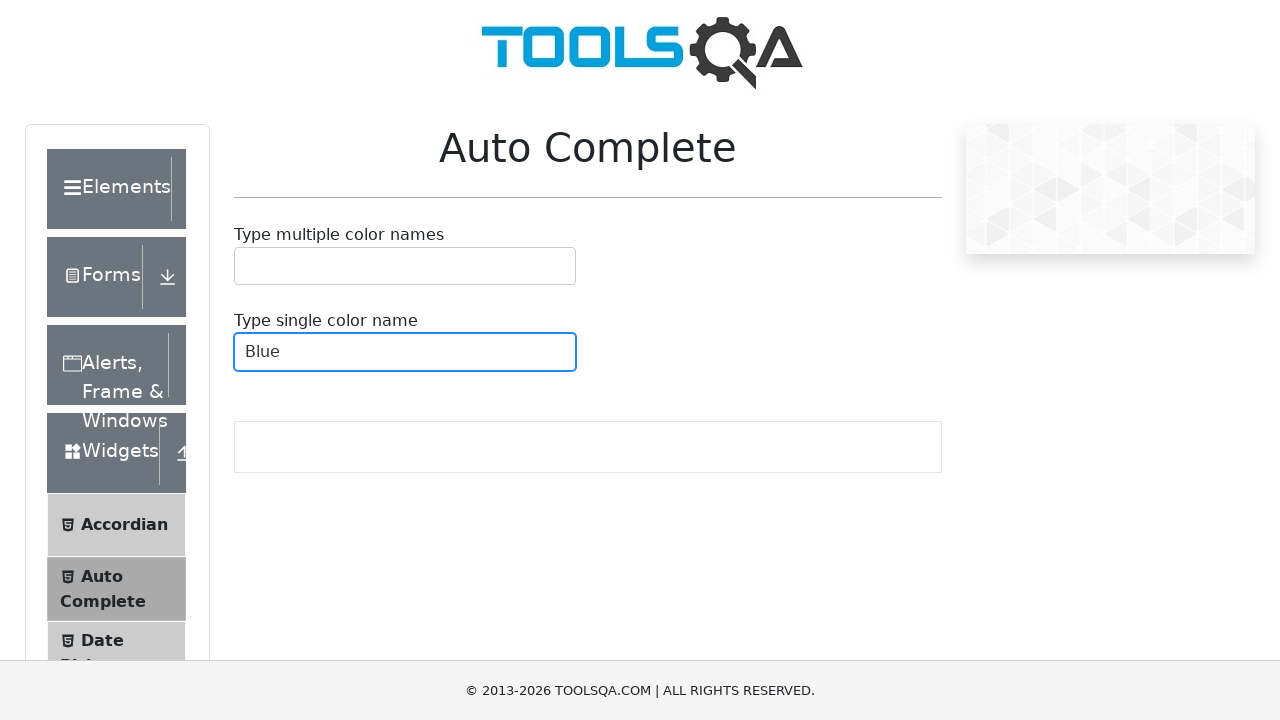

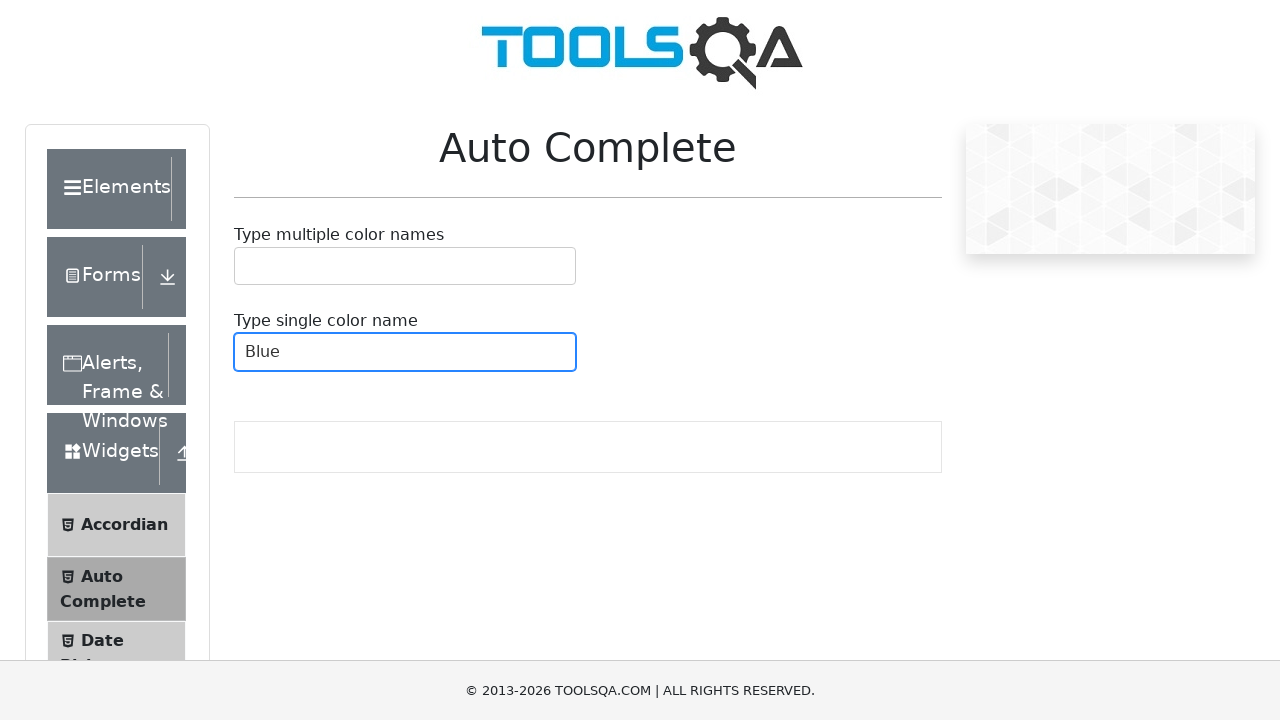